Navigates to the Steam store and clicks on the language dropdown menu to expand it, demonstrating basic element interaction.

Starting URL: https://store.steampowered.com/?l=russian

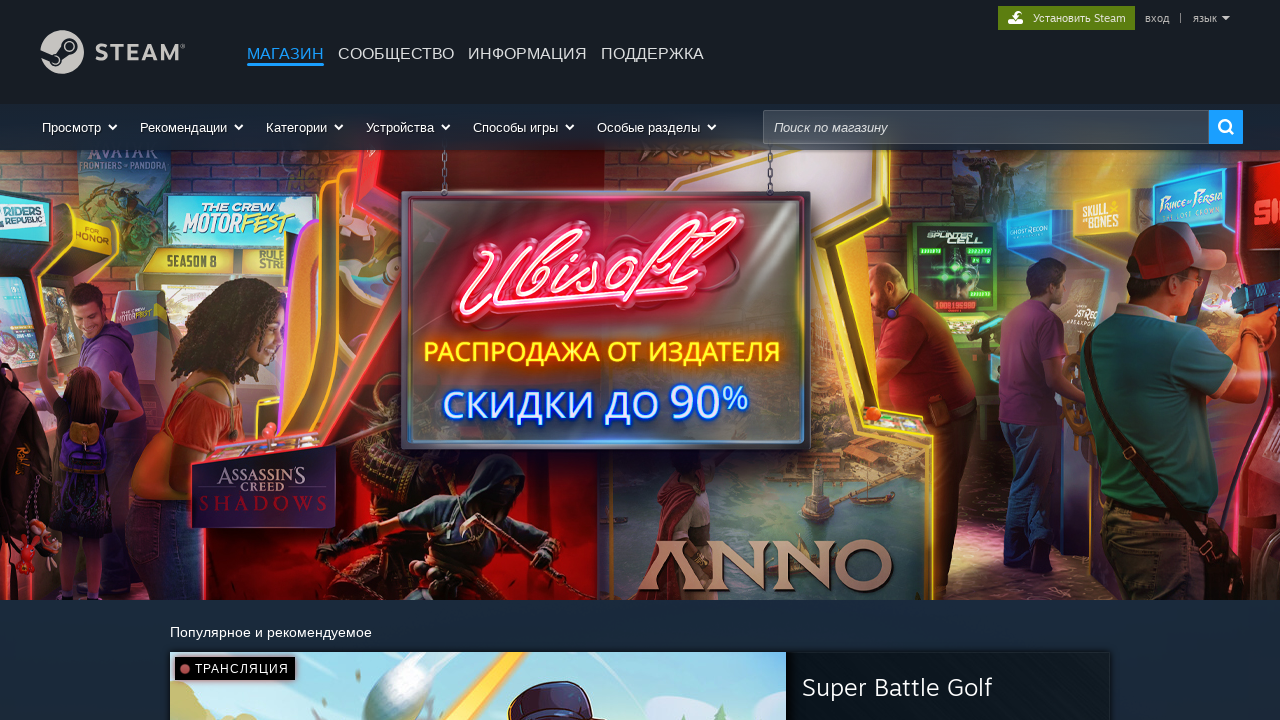

Navigated to Steam store with Russian language
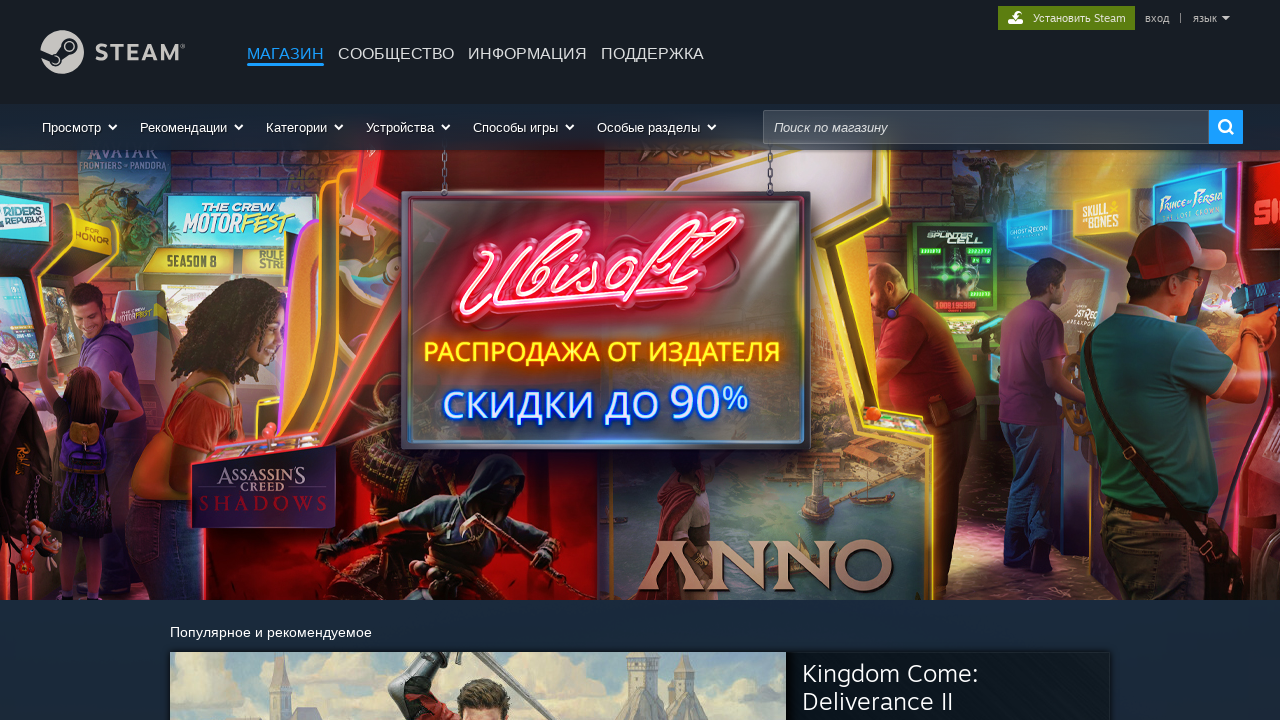

Clicked on the language dropdown menu to expand it at (1205, 18) on #language_pulldown
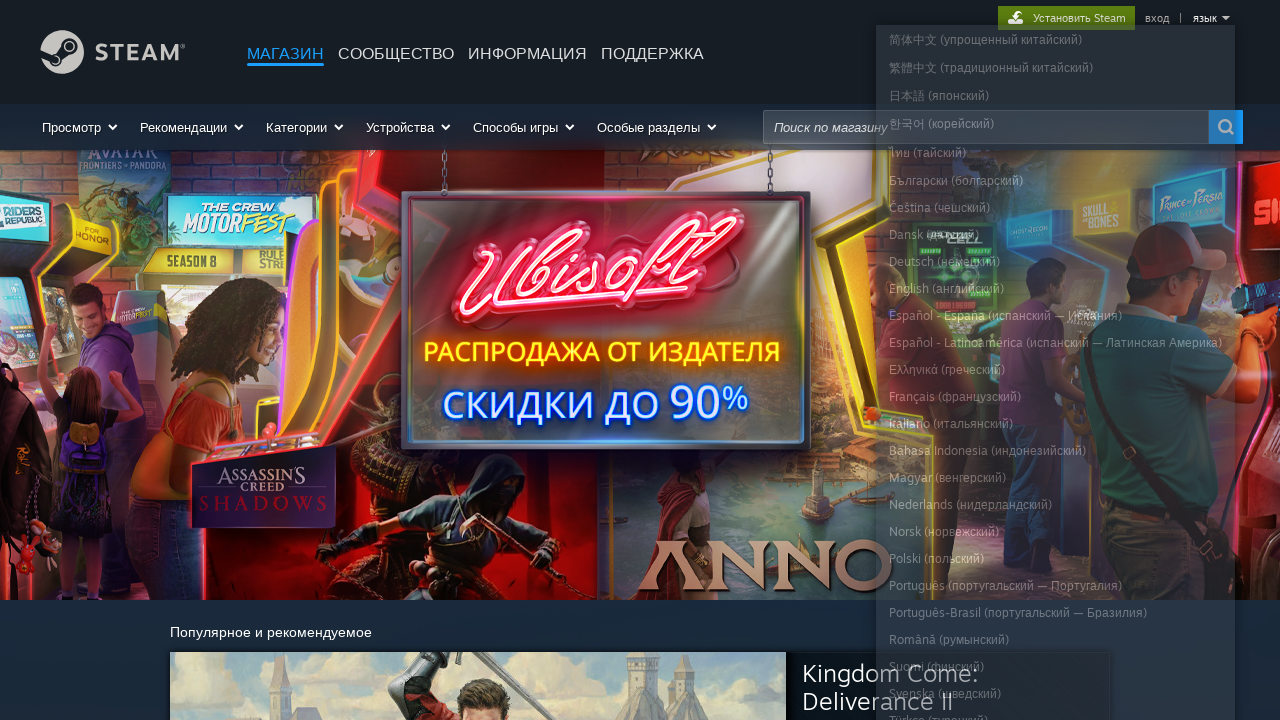

Waited for dropdown menu to be visible
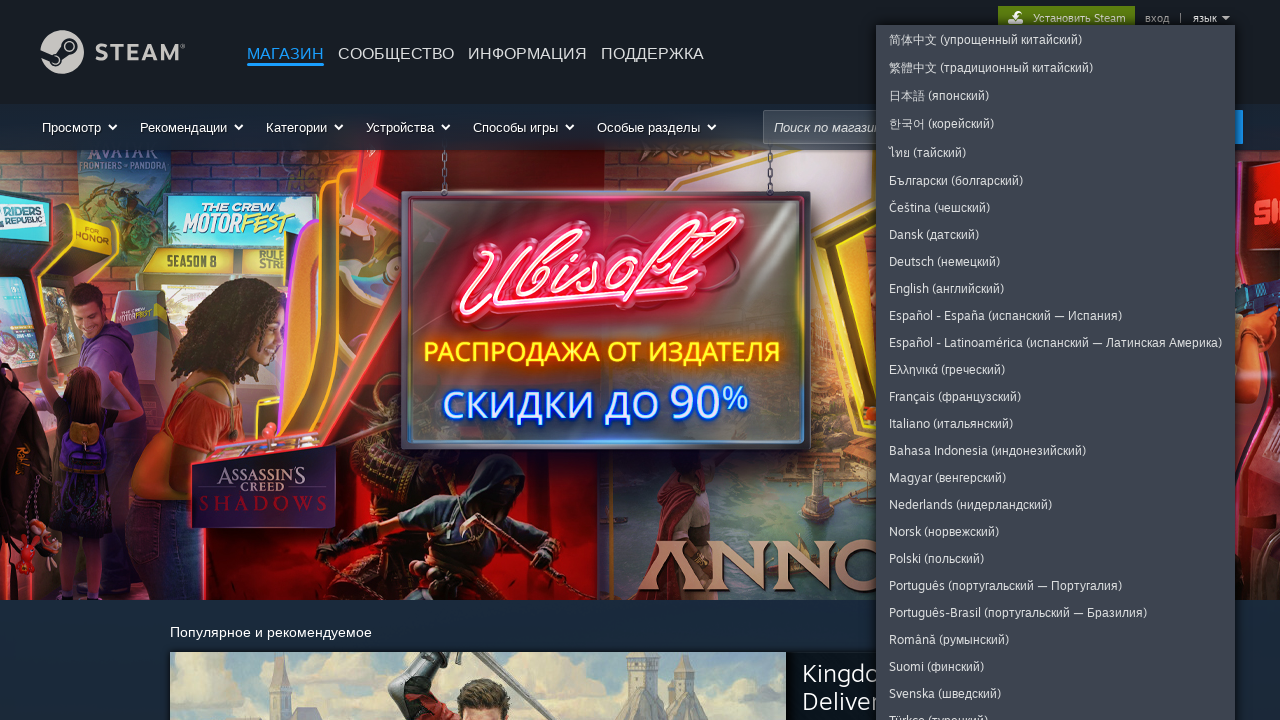

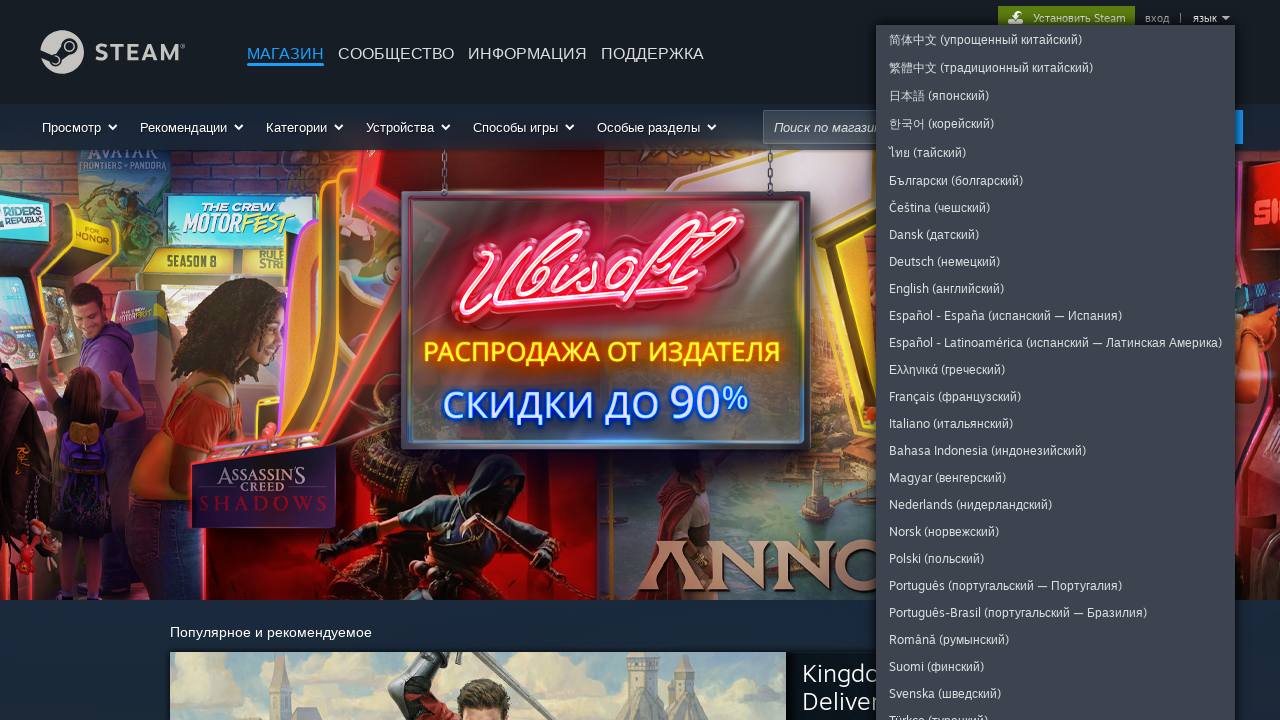